Tests the date picker functionality on Formy by entering a date value and pressing Enter to confirm the selection.

Starting URL: https://formy-project.herokuapp.com/datepicker

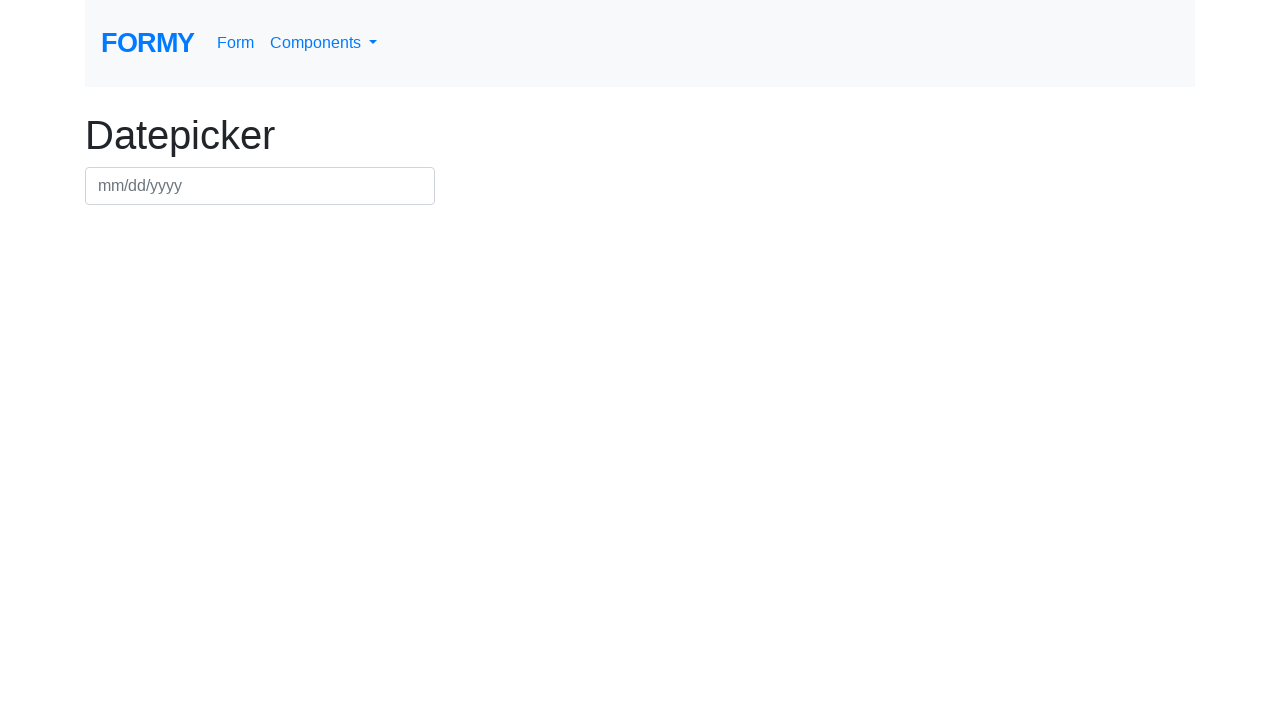

Filled date picker input field with date 09/11/2022 on #datepicker
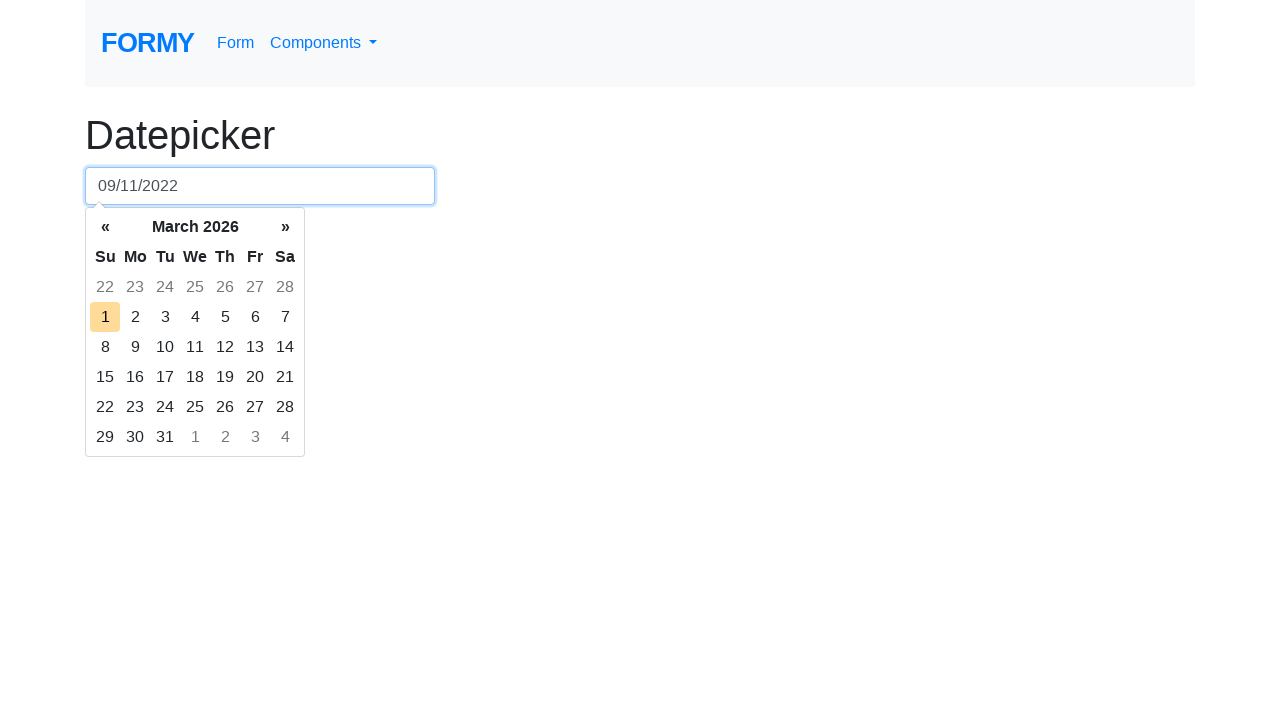

Pressed Enter to confirm date selection on #datepicker
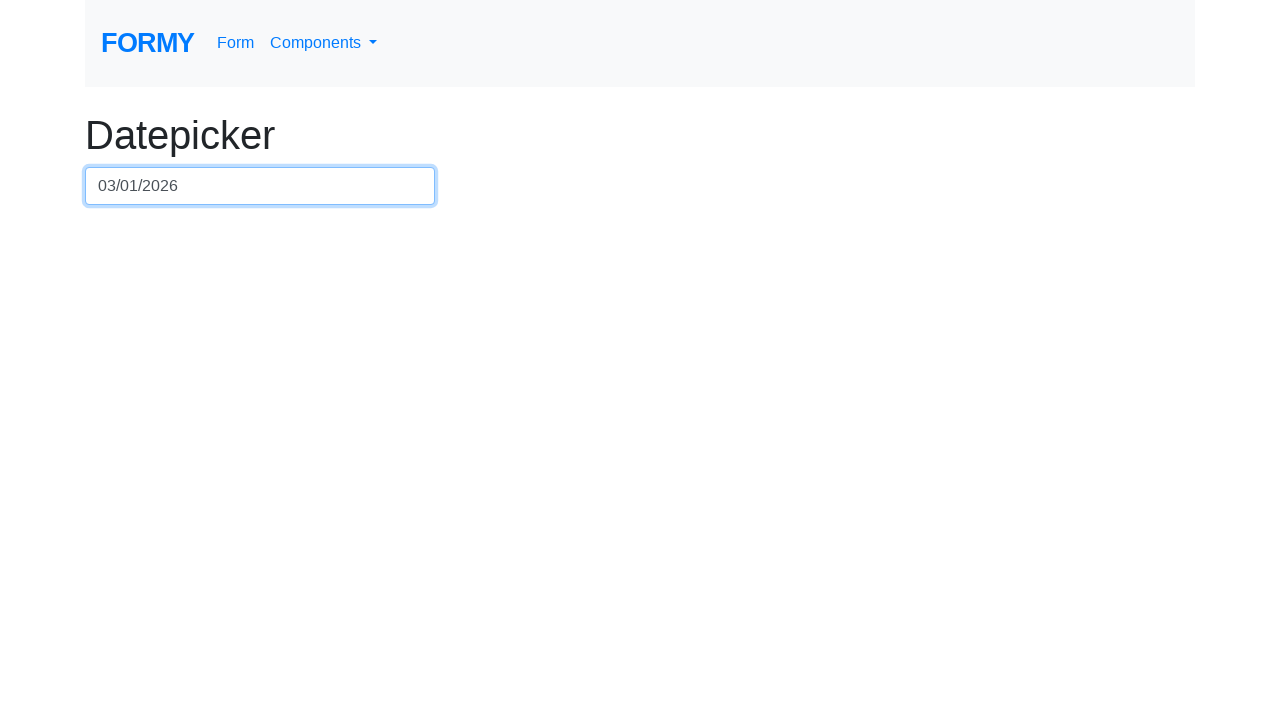

Waited 500ms for date picker to process
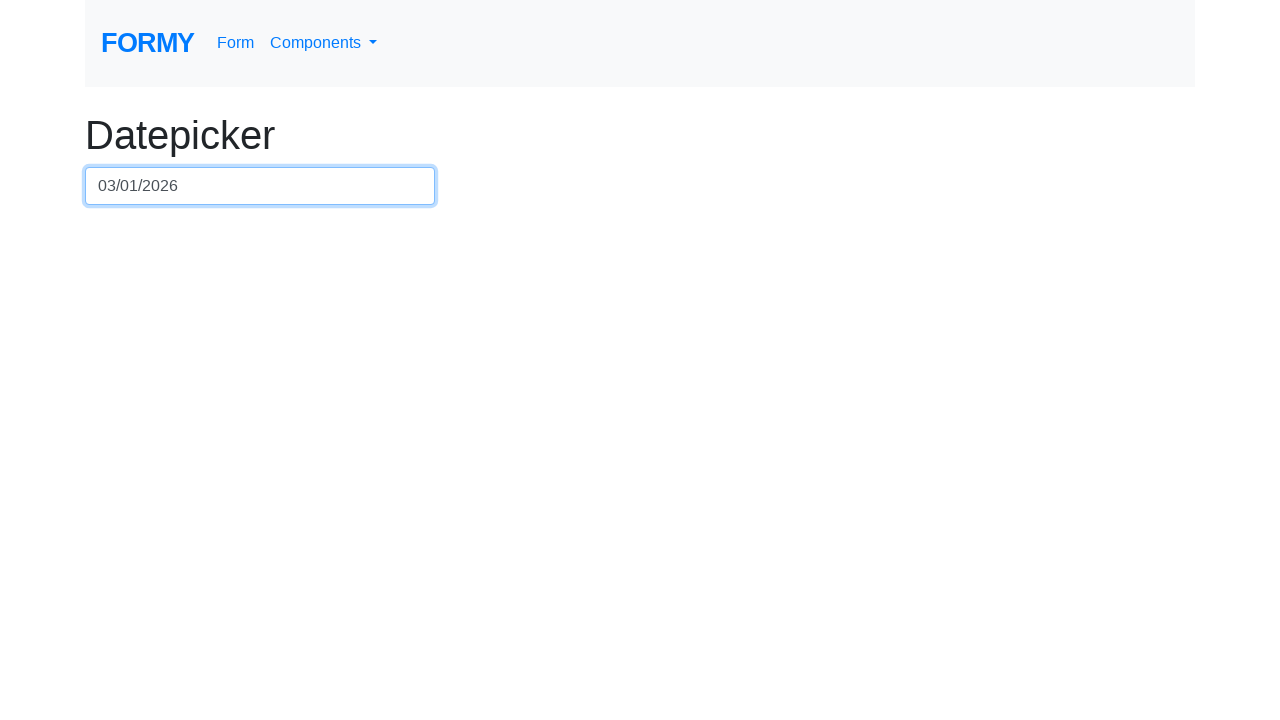

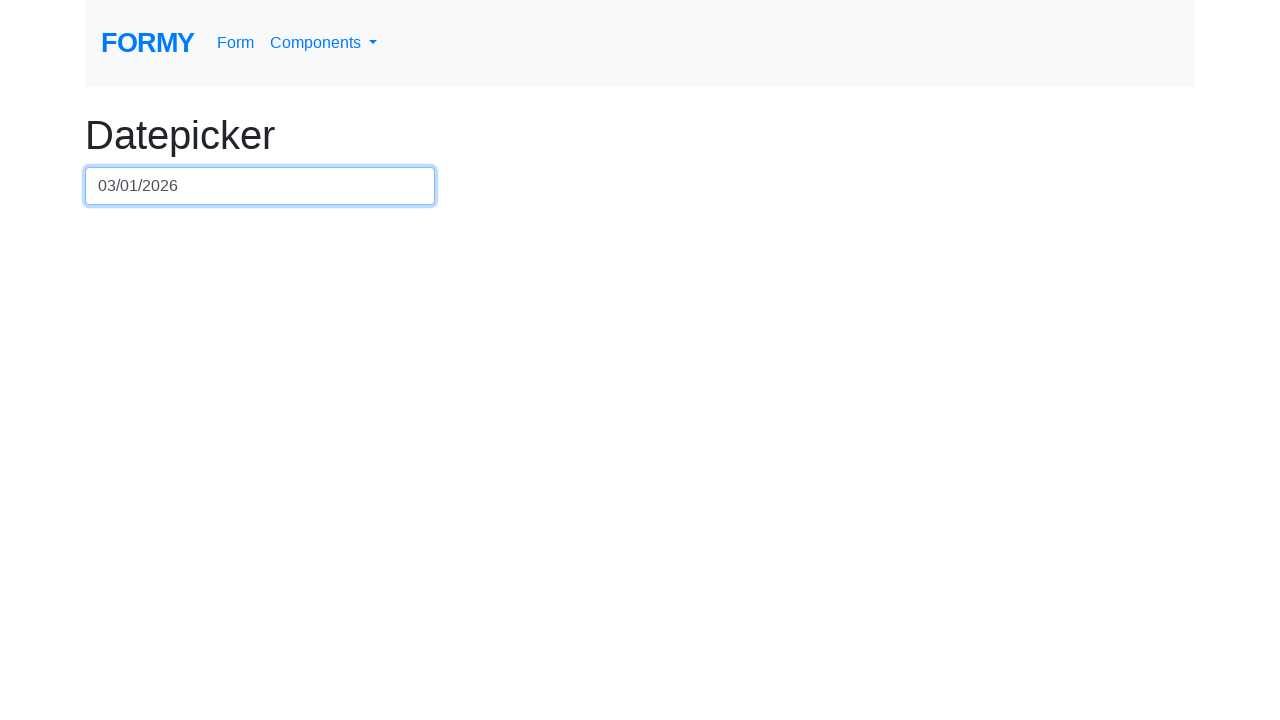